Navigates to Yahoo Transit's Kinki region train information page and retrieves the train line status information

Starting URL: https://transit.yahoo.co.jp/traininfo/area/6/

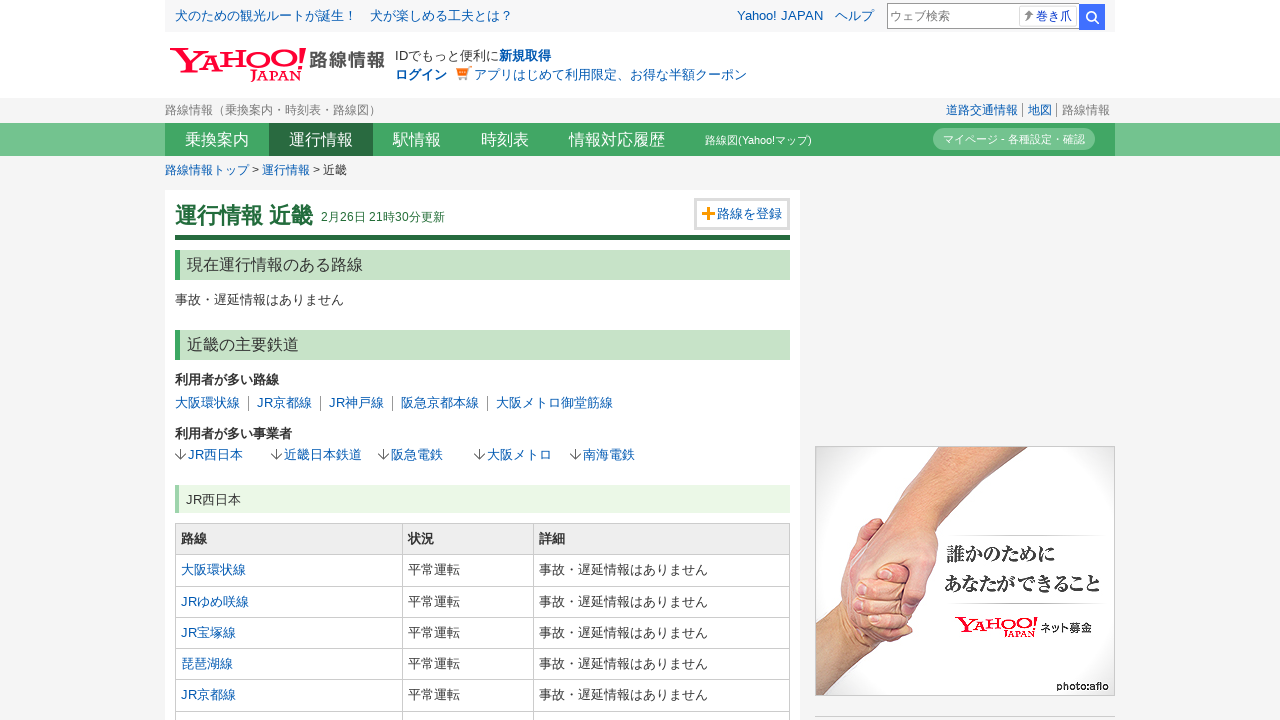

Located the train status information section element
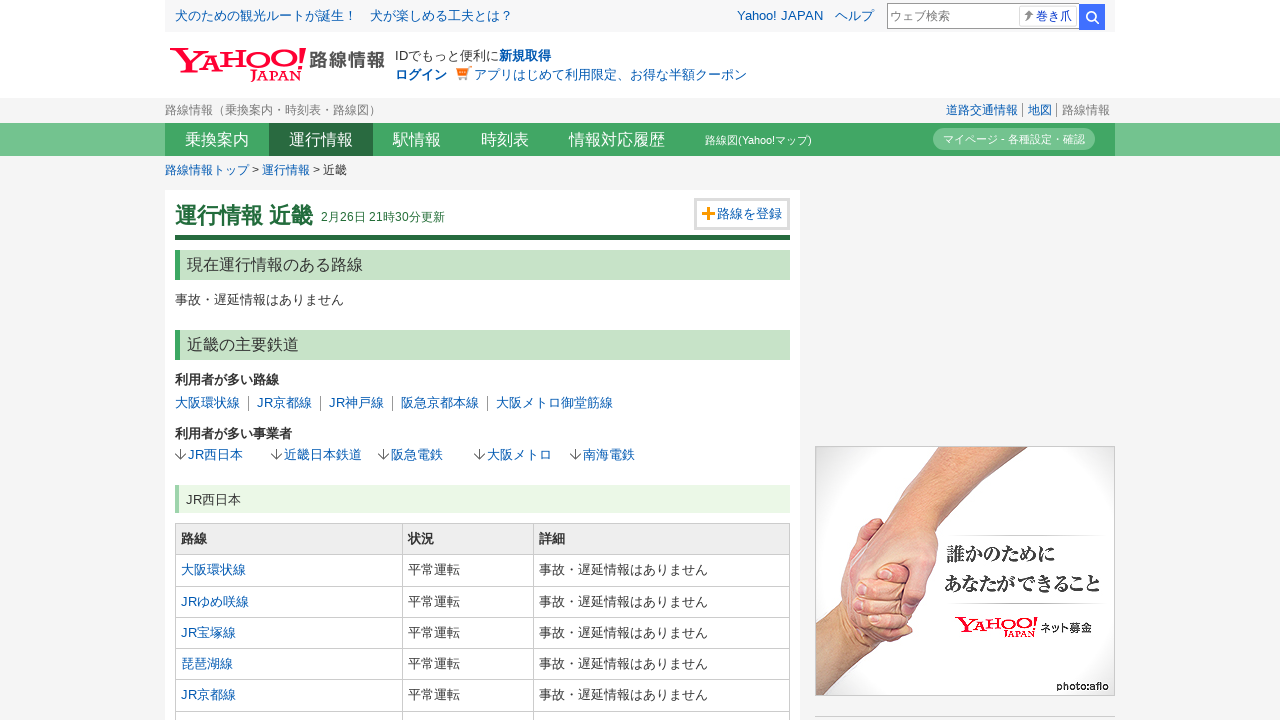

Train status information section loaded and verified
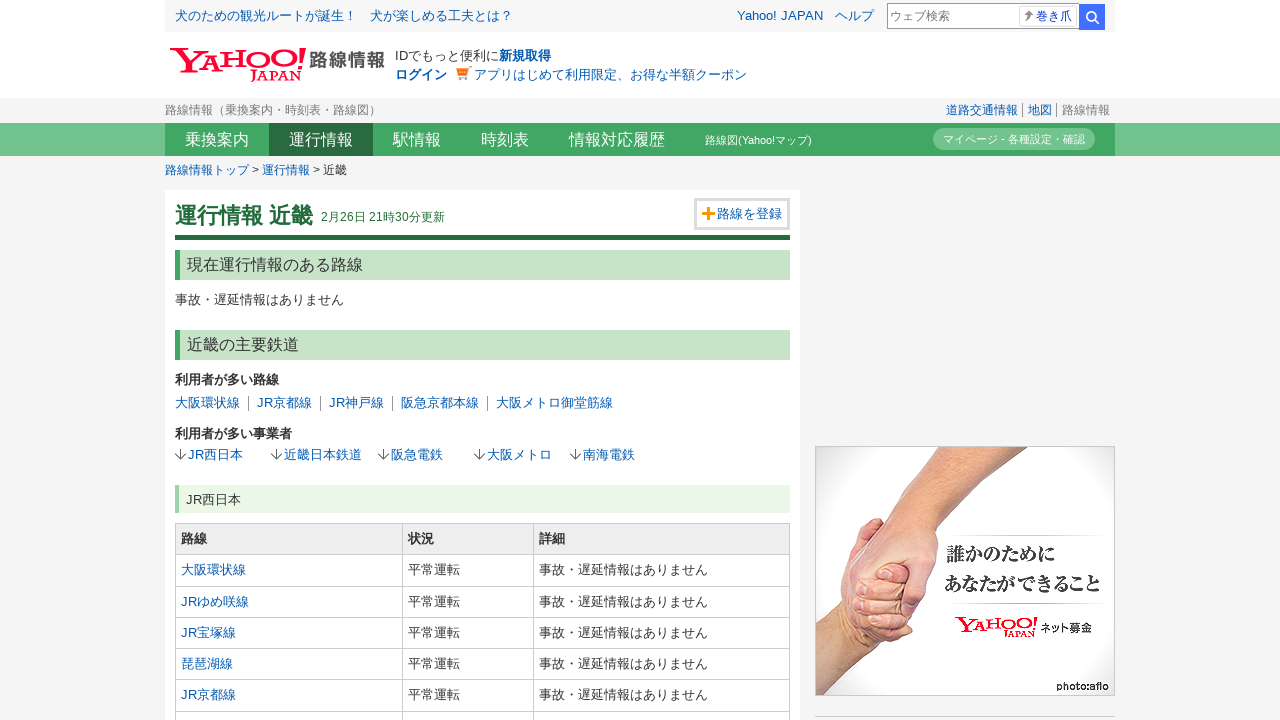

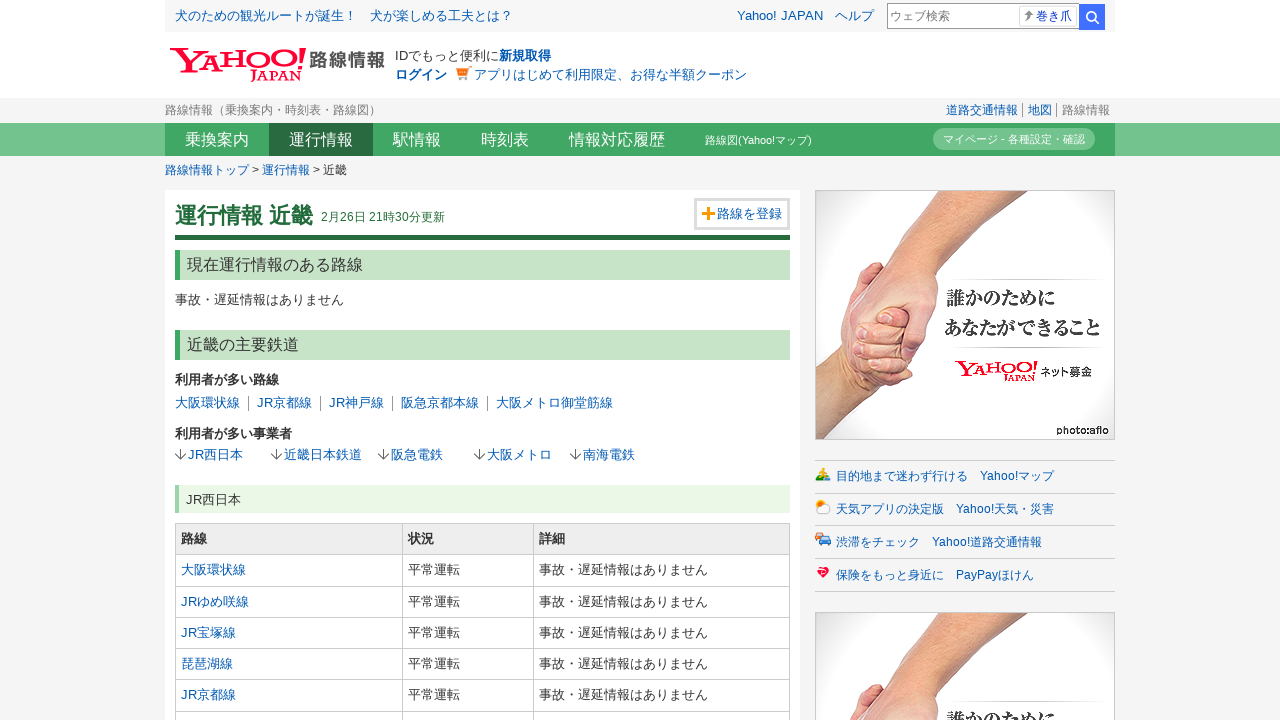